Tests that the 'complete all' checkbox updates state when individual items are completed or cleared.

Starting URL: https://demo.playwright.dev/todomvc

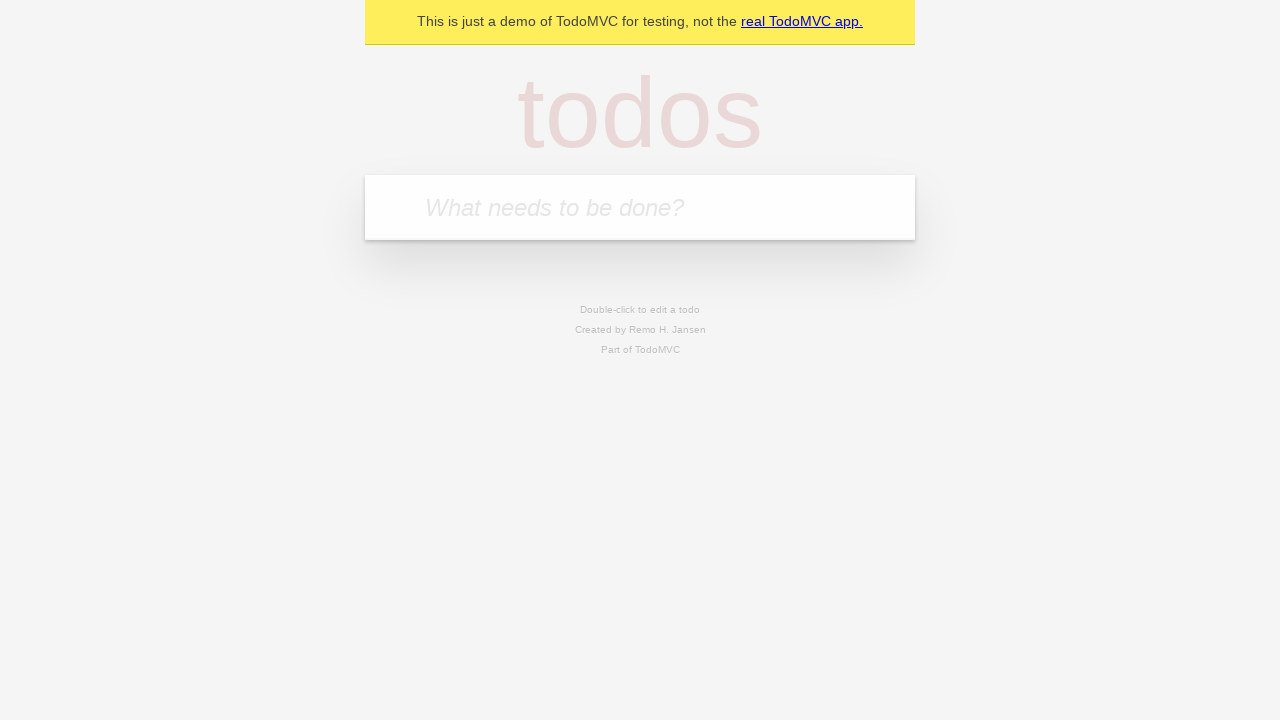

Filled todo input with 'buy some cheese' on internal:attr=[placeholder="What needs to be done?"i]
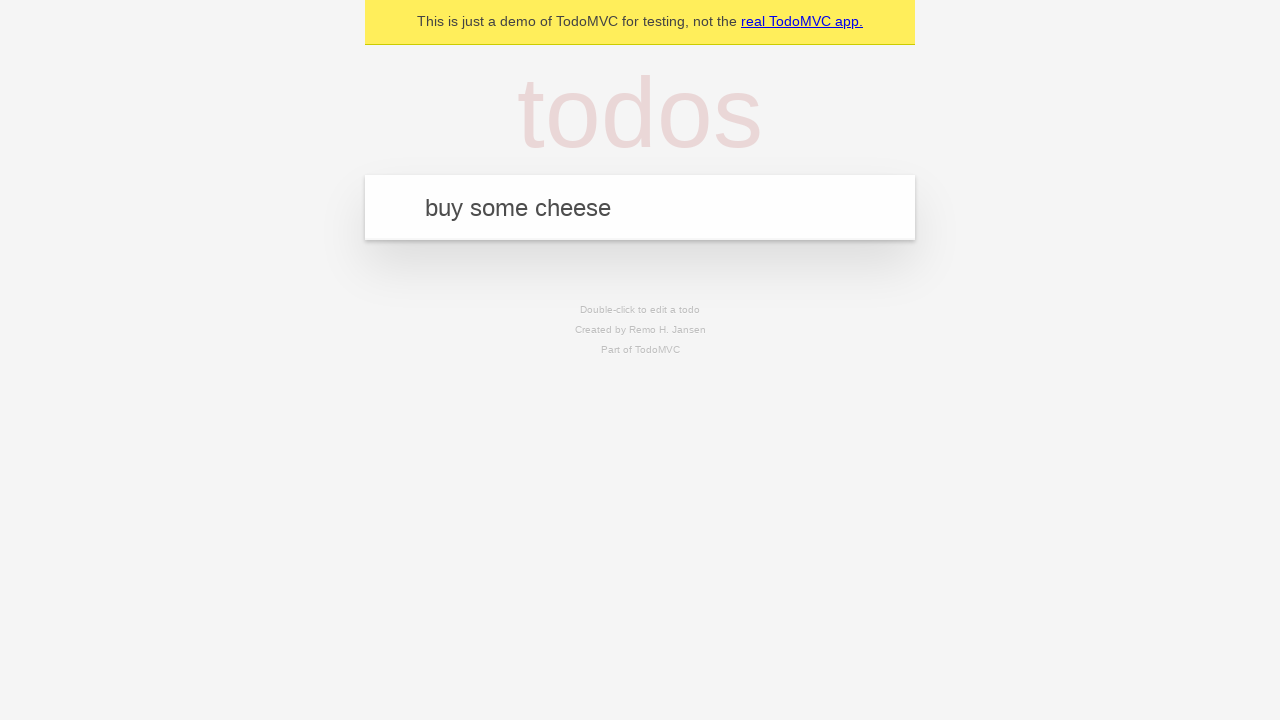

Pressed Enter to add first todo on internal:attr=[placeholder="What needs to be done?"i]
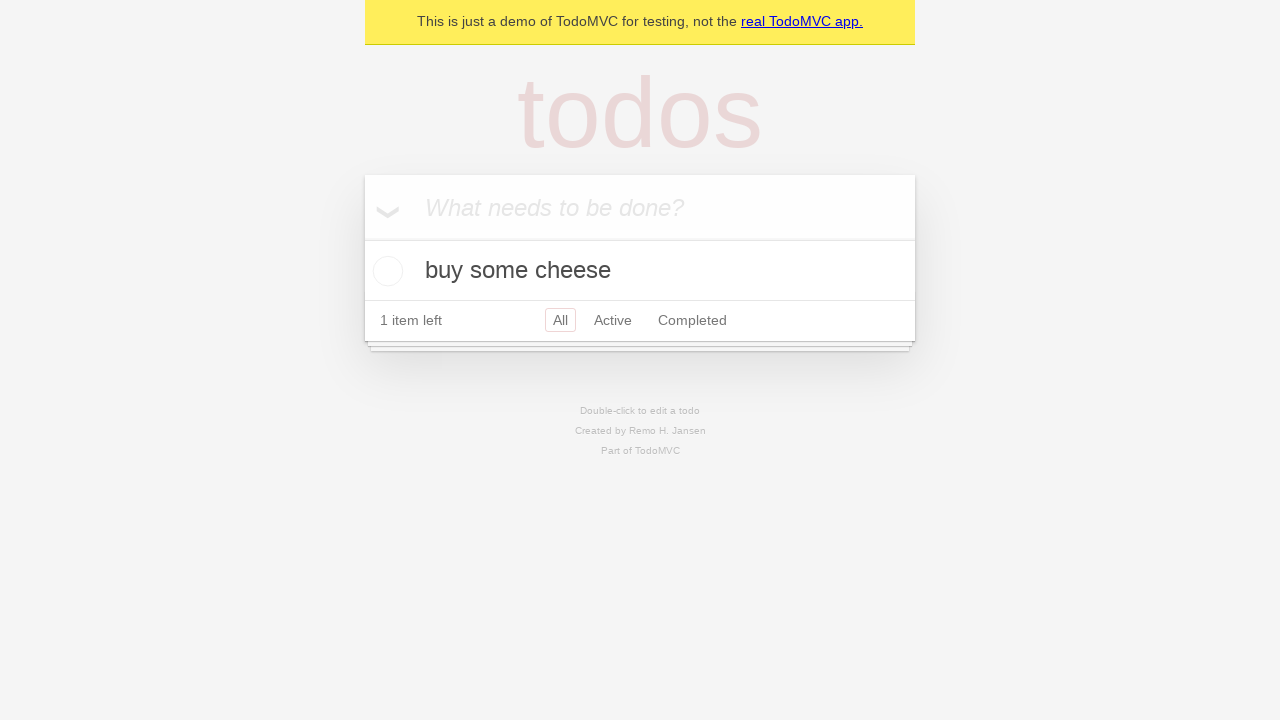

Filled todo input with 'feed the cat' on internal:attr=[placeholder="What needs to be done?"i]
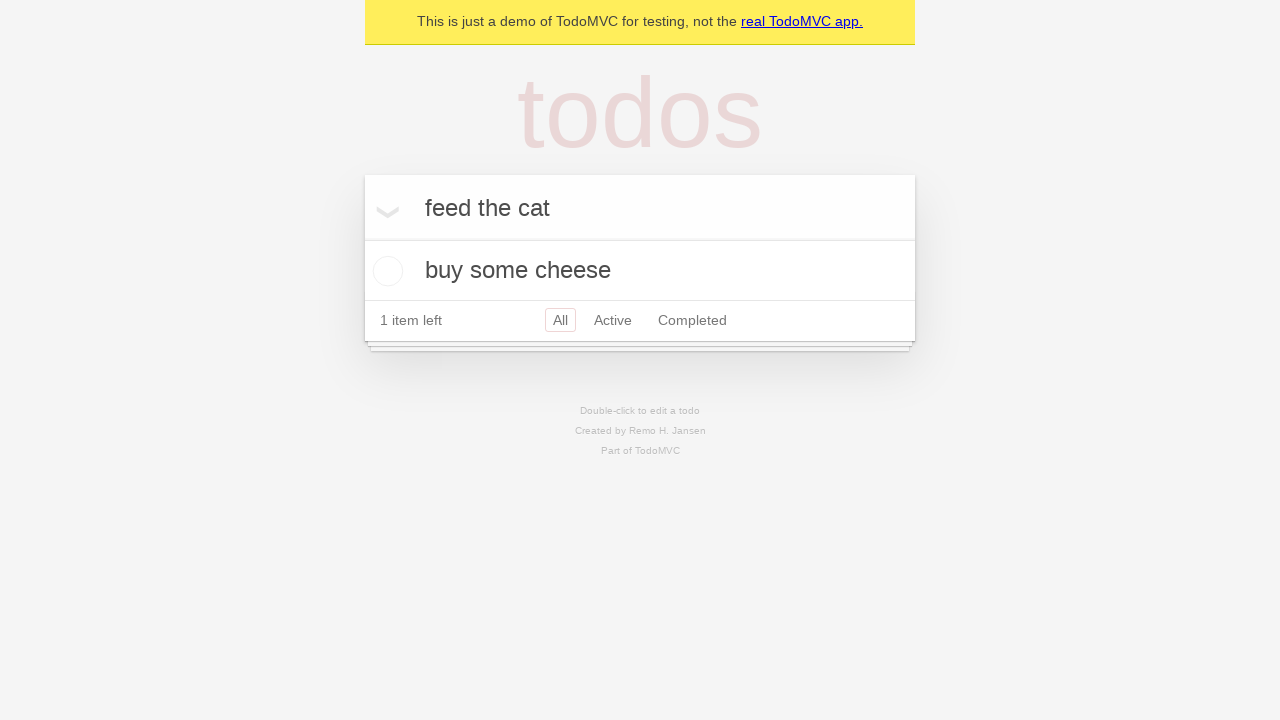

Pressed Enter to add second todo on internal:attr=[placeholder="What needs to be done?"i]
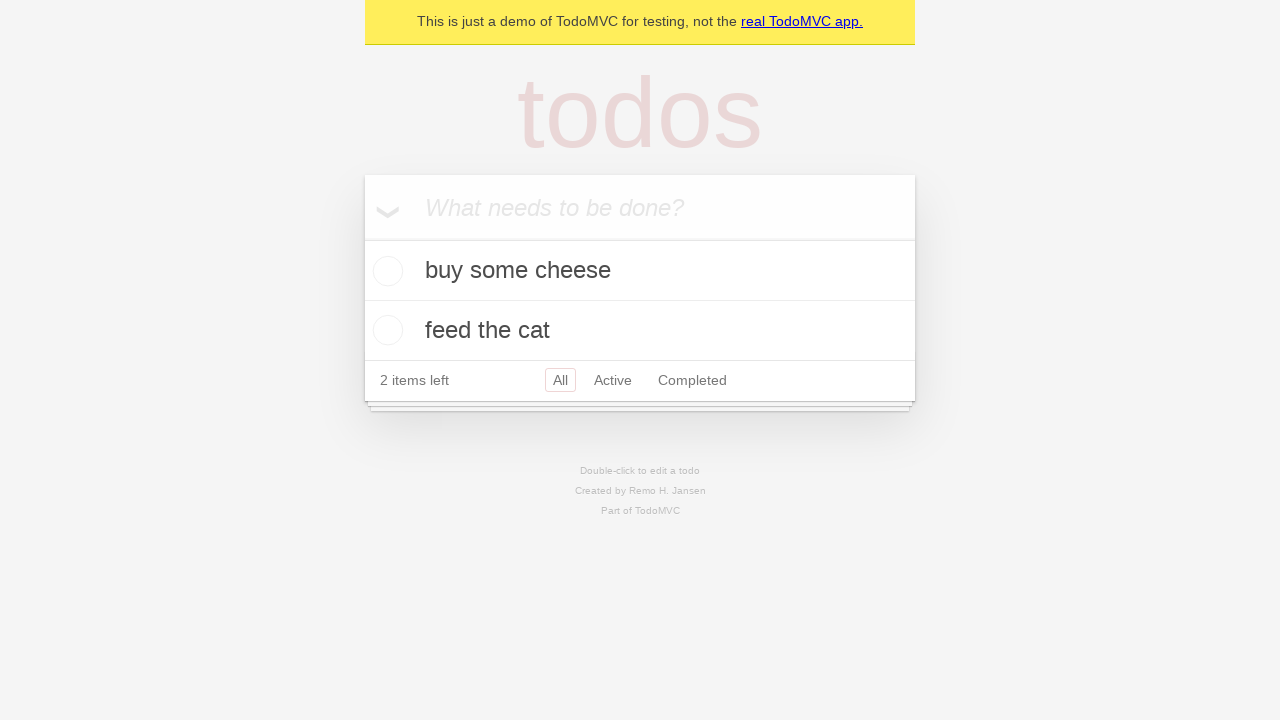

Filled todo input with 'book a doctors appointment' on internal:attr=[placeholder="What needs to be done?"i]
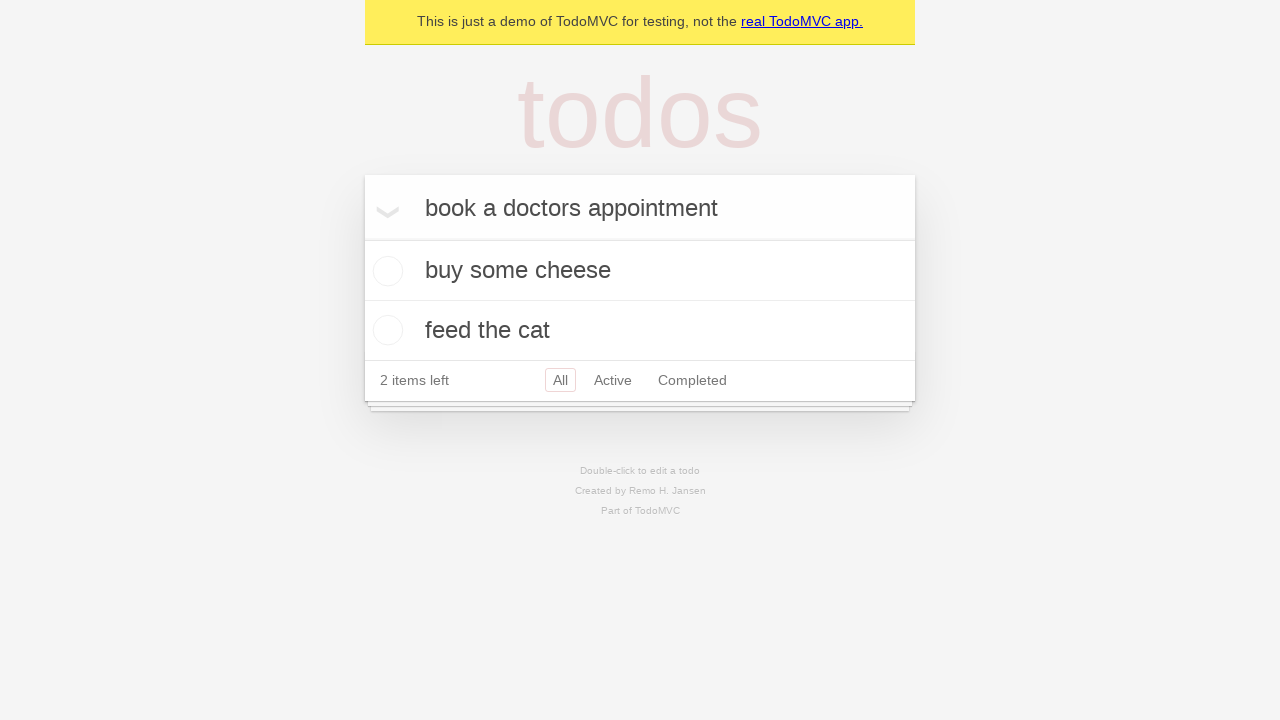

Pressed Enter to add third todo on internal:attr=[placeholder="What needs to be done?"i]
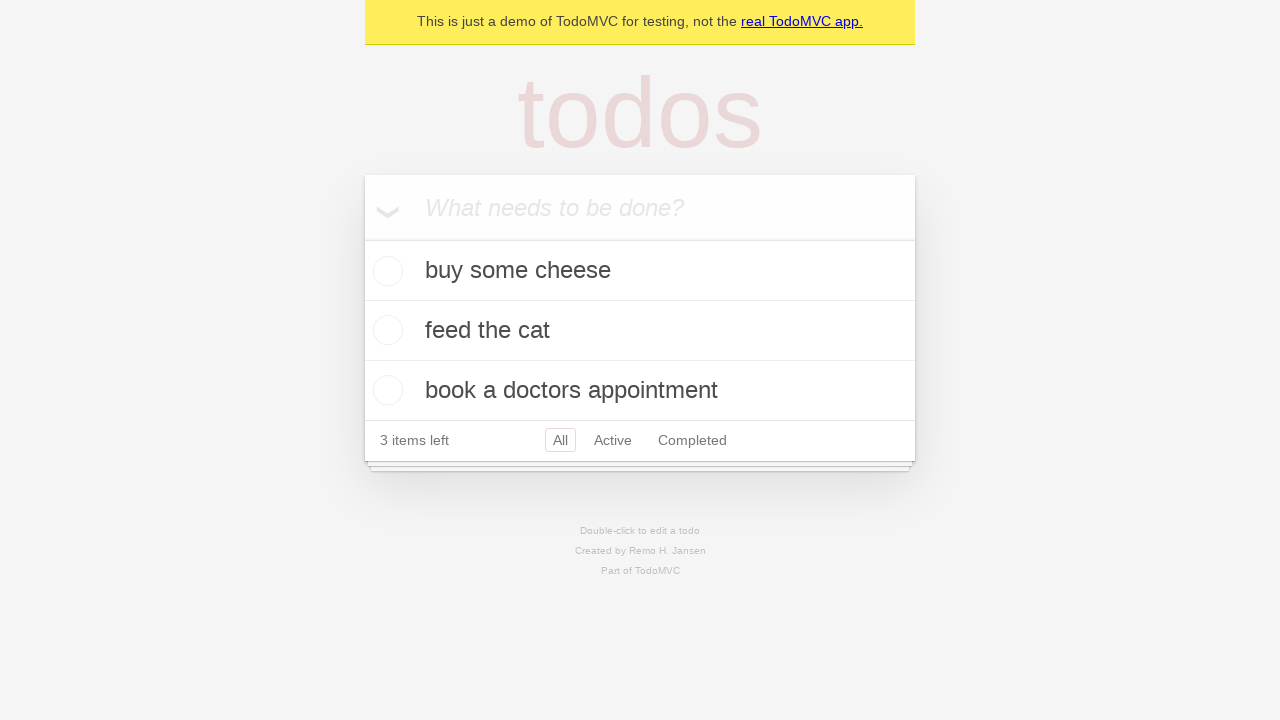

Checked 'Mark all as complete' checkbox at (362, 238) on internal:label="Mark all as complete"i
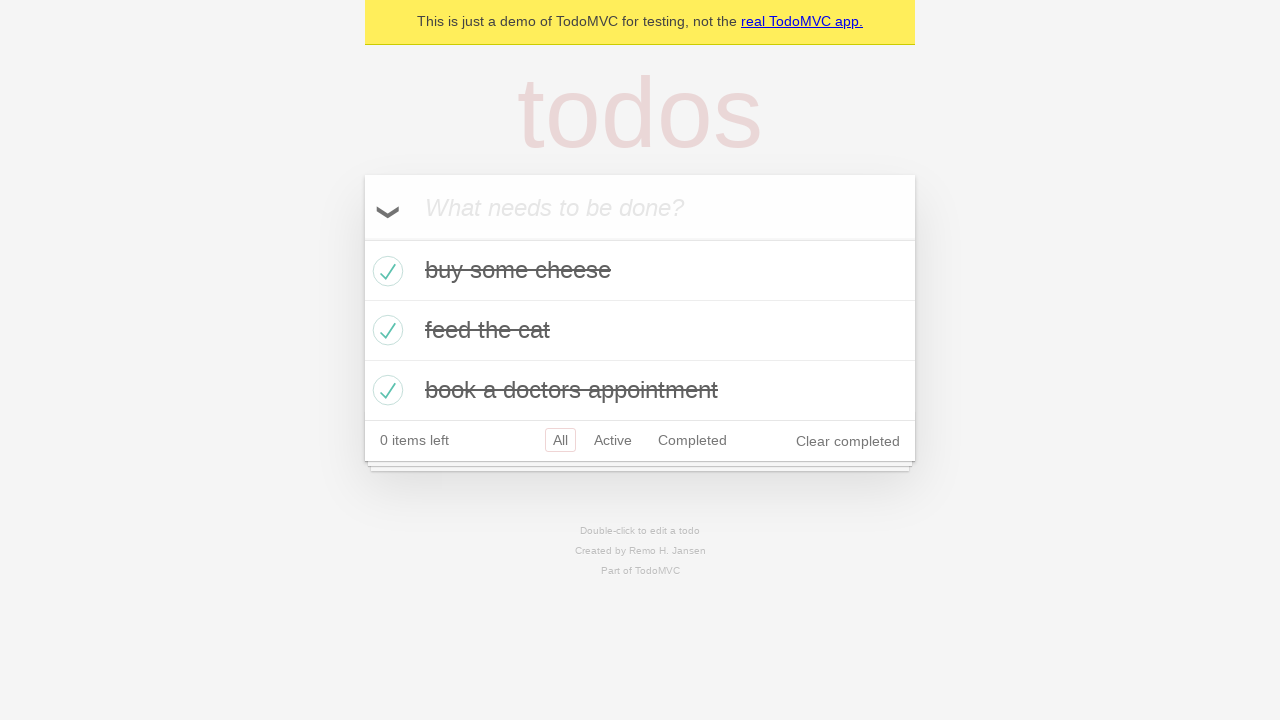

Unchecked first todo item checkbox at (385, 271) on internal:testid=[data-testid="todo-item"s] >> nth=0 >> internal:role=checkbox
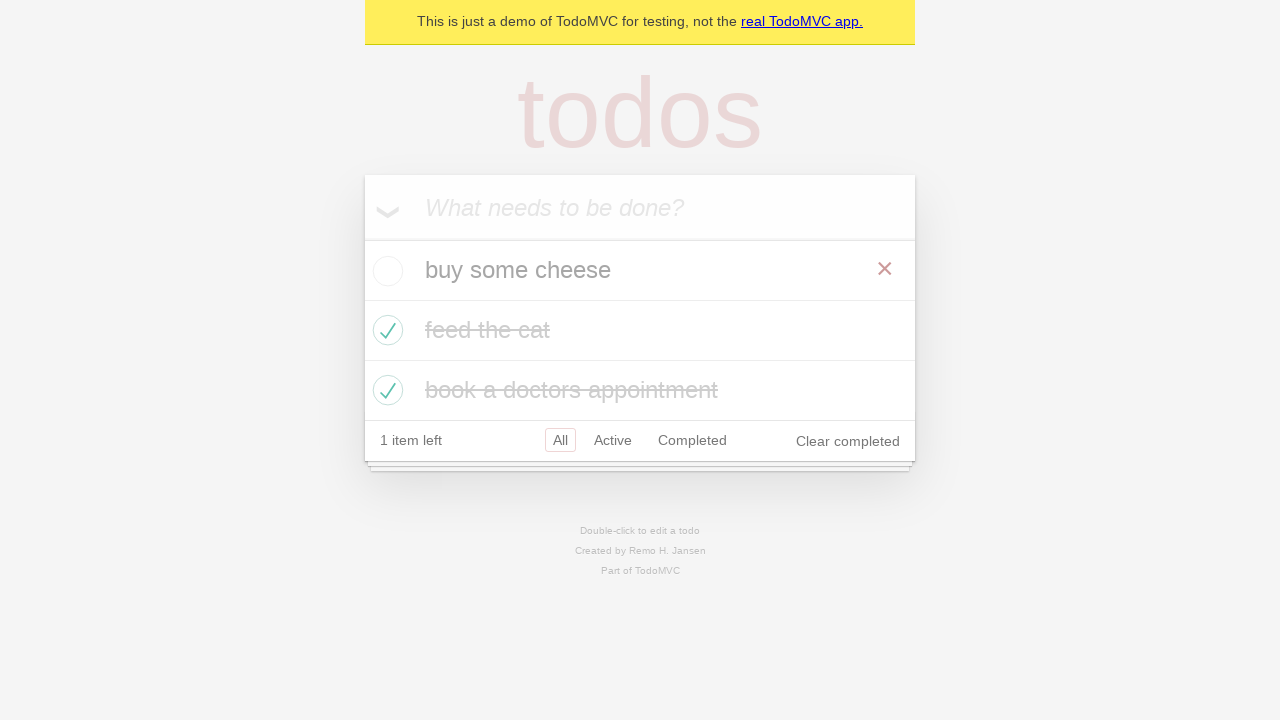

Checked first todo item checkbox again at (385, 271) on internal:testid=[data-testid="todo-item"s] >> nth=0 >> internal:role=checkbox
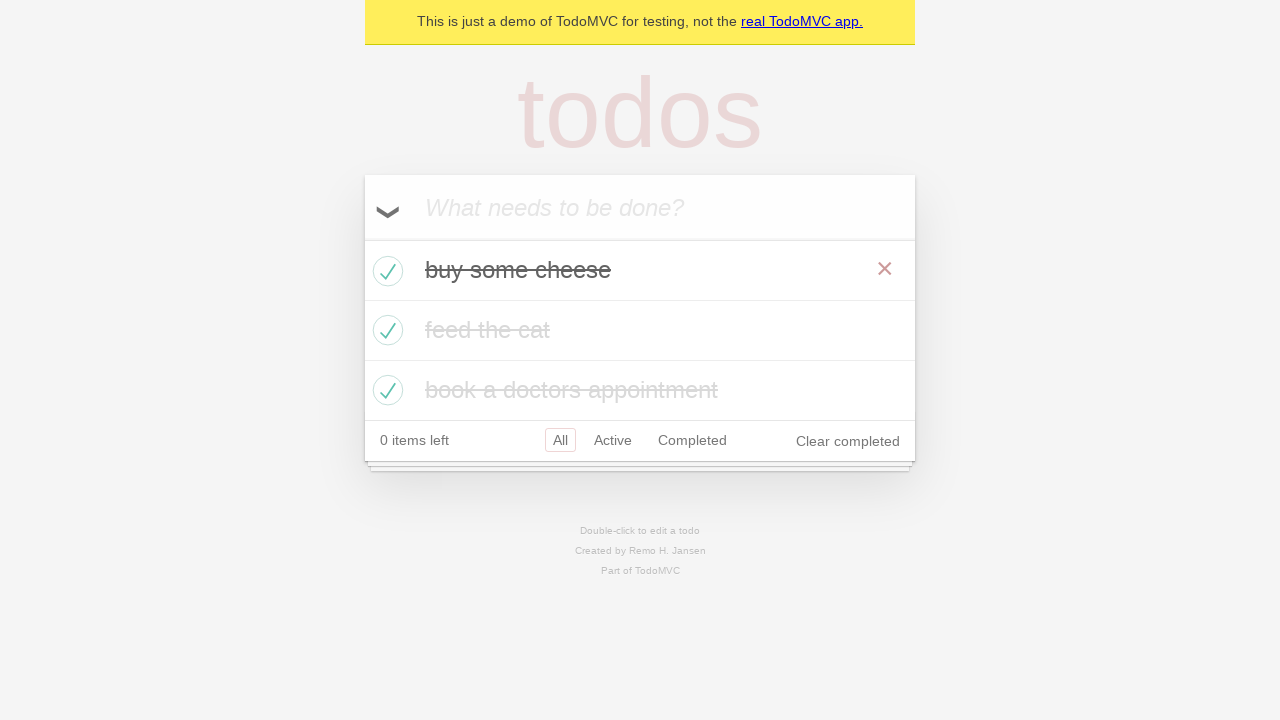

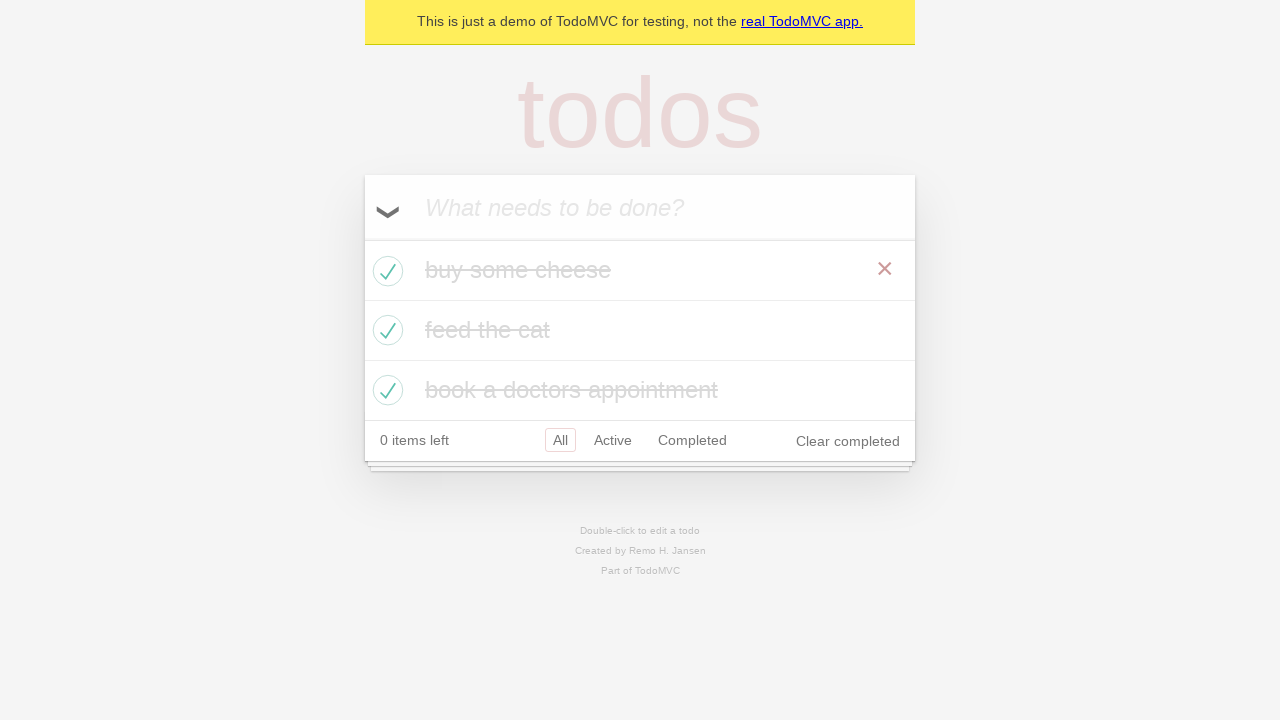